Tests creating a new todo item on a board by opening the add dialog, selecting a category, filling in project title and text with special unicode characters, and submitting the form

Starting URL: http://qa-assignment.oblakogroup.ru/board/aleksandr_rudnev

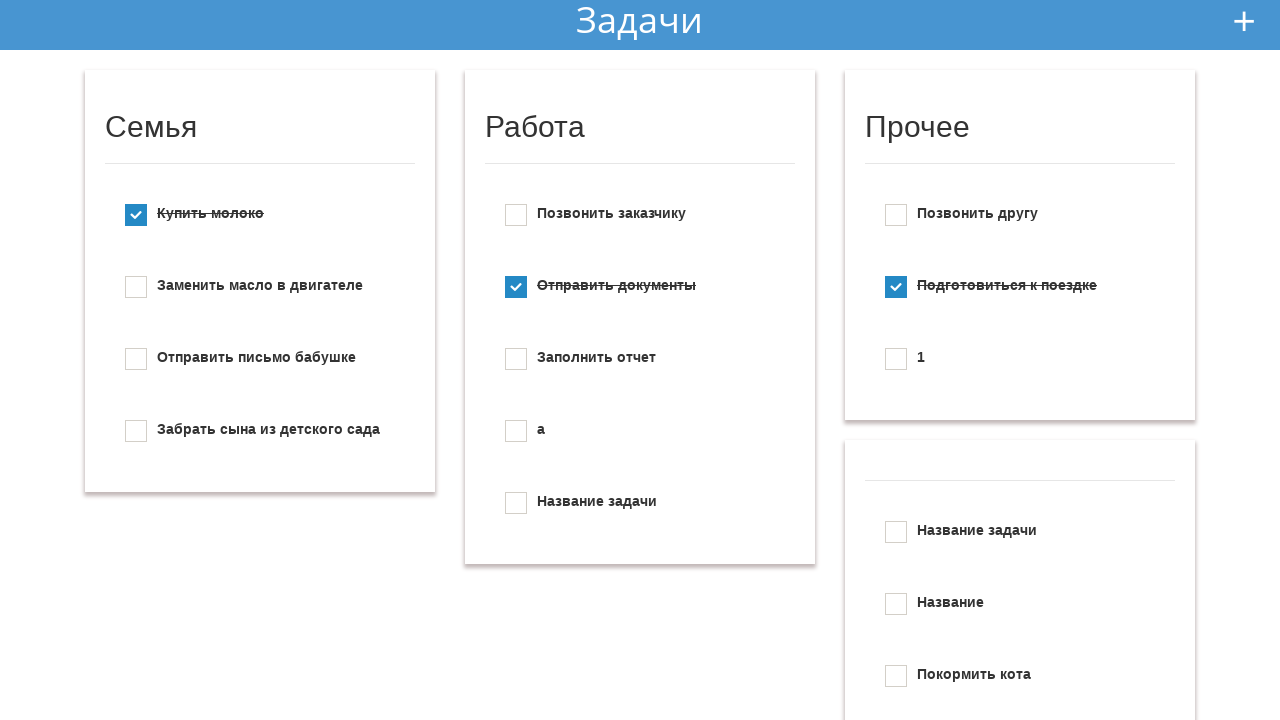

Clicked add new todo button at (1244, 21) on xpath=//*[@id="add_new_todo"]/img
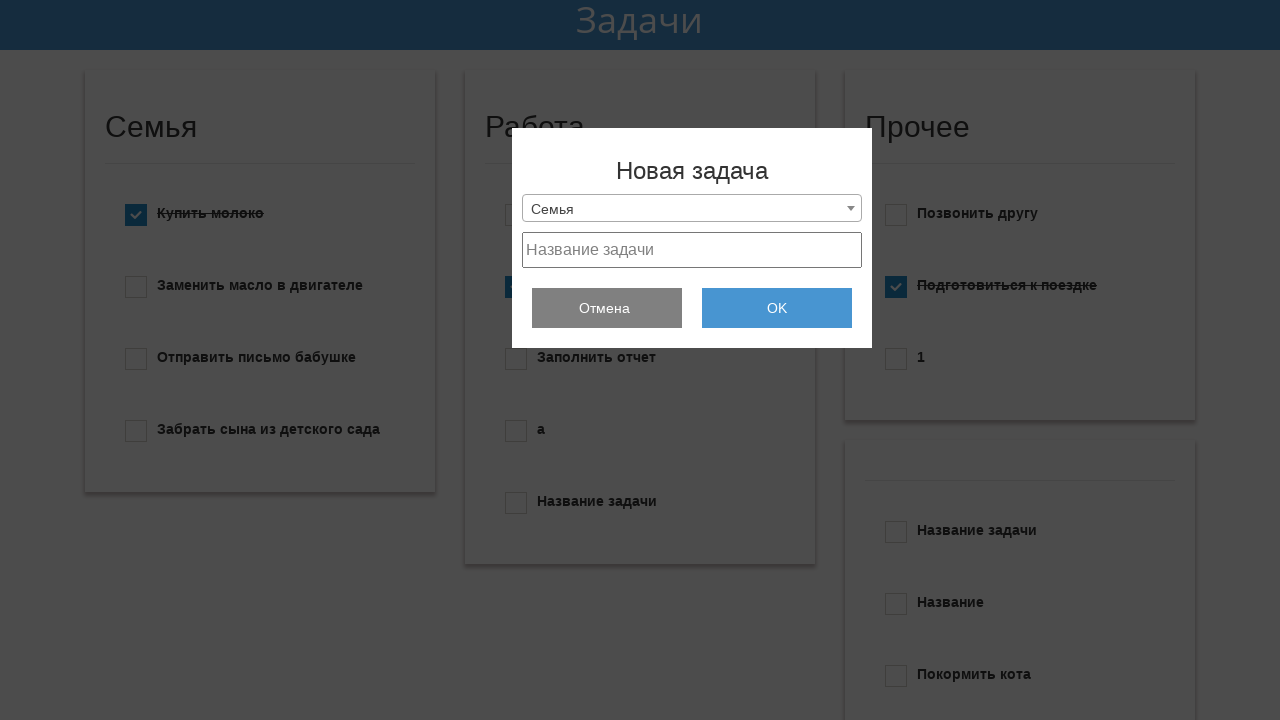

Opened category dropdown at (692, 209) on #select2-select_category-container
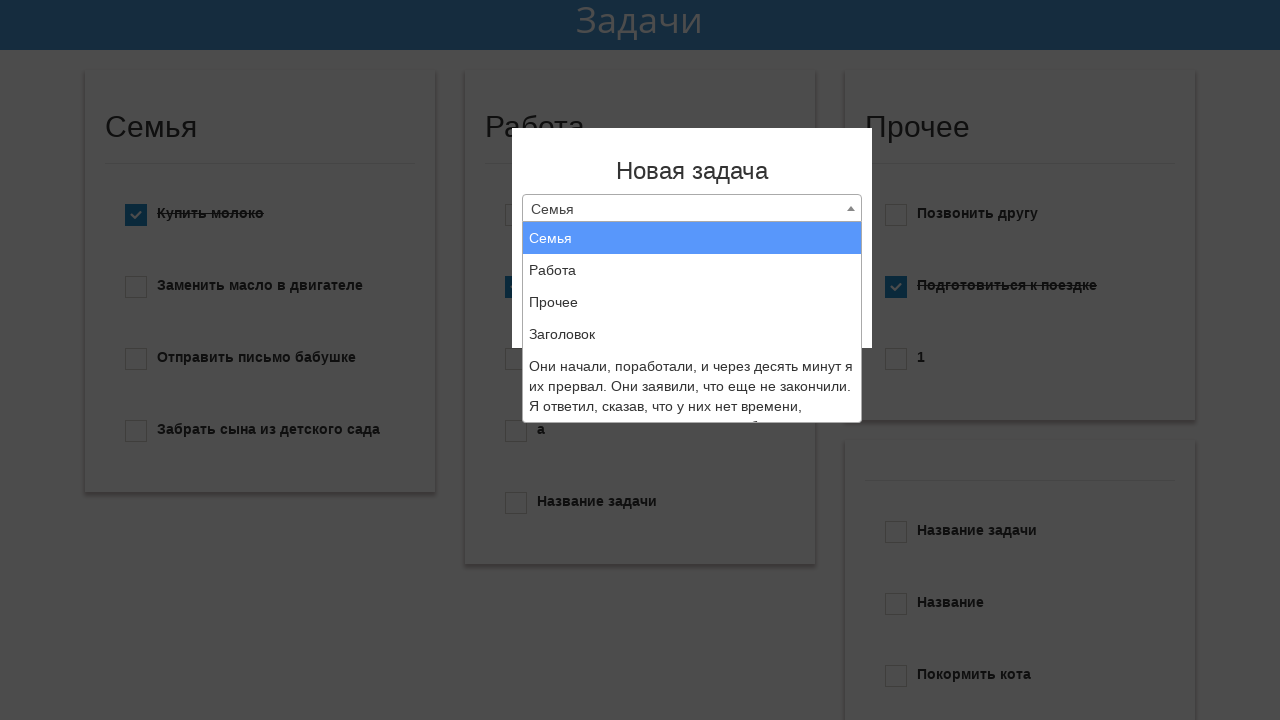

Selected last category option from dropdown at (692, 406) on xpath=//html[1]/body[1]/span[1]/span[1]/span[2]/ul[1]/li[last()]
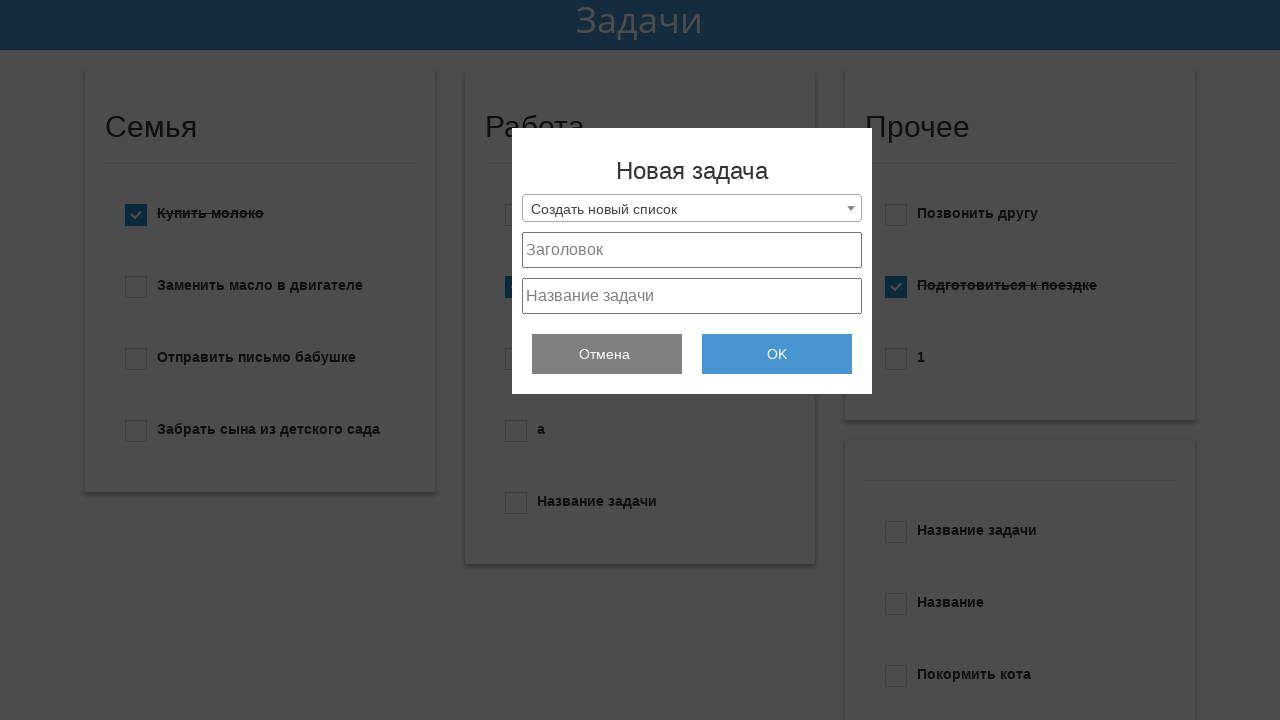

Clicked on project title field at (692, 250) on #project_title
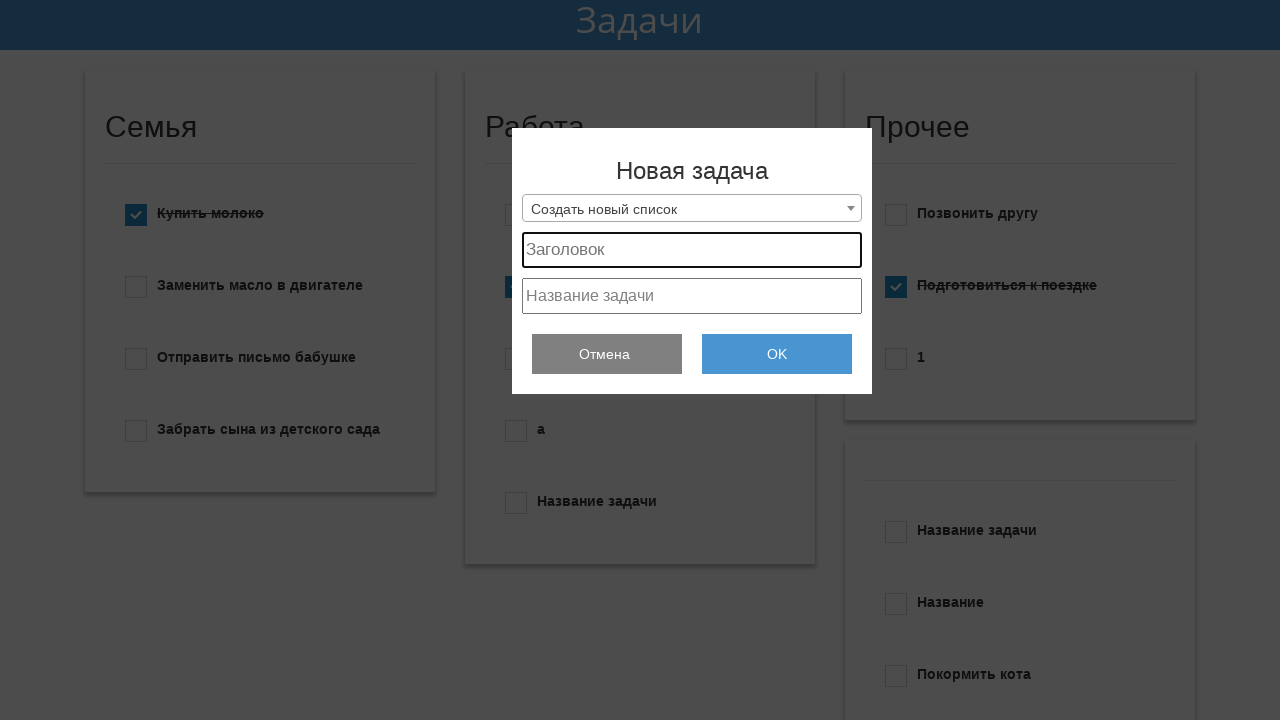

Filled project title with unicode characters 'FLŰGGÅƏNK∂€ČHIŒβØL∫ÊN' on #project_title
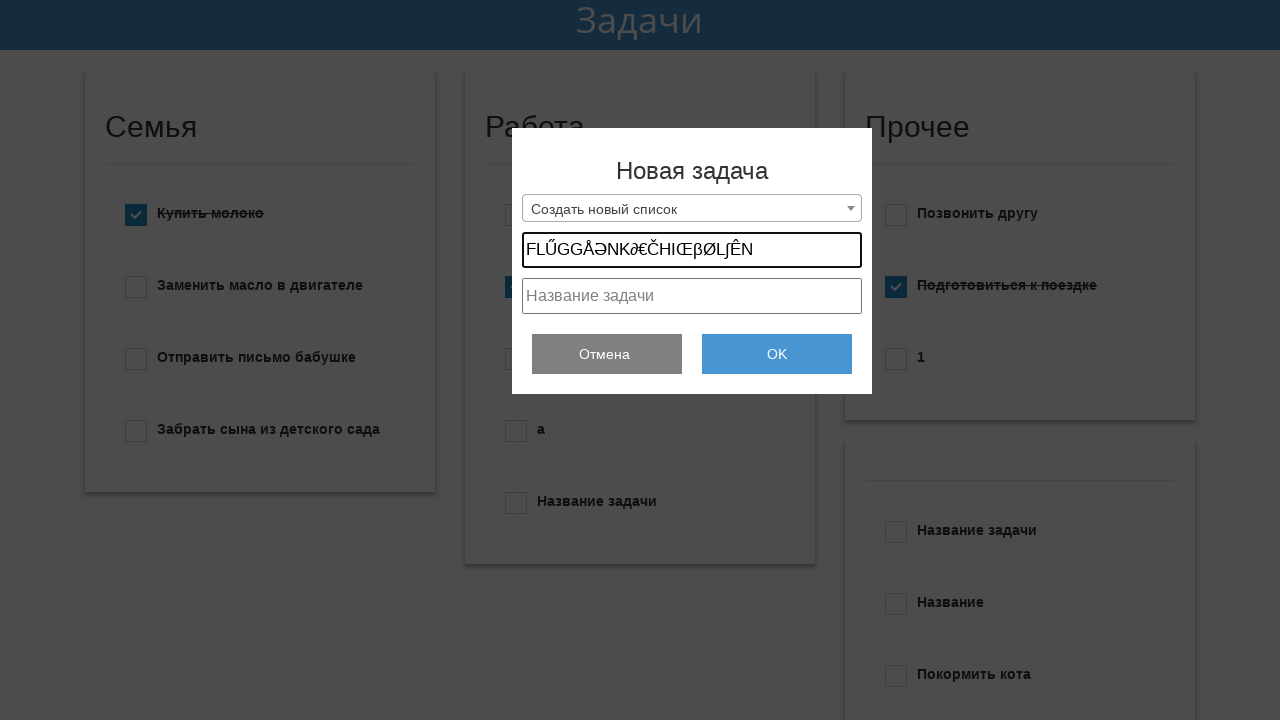

Clicked on project text field at (692, 296) on #project_text
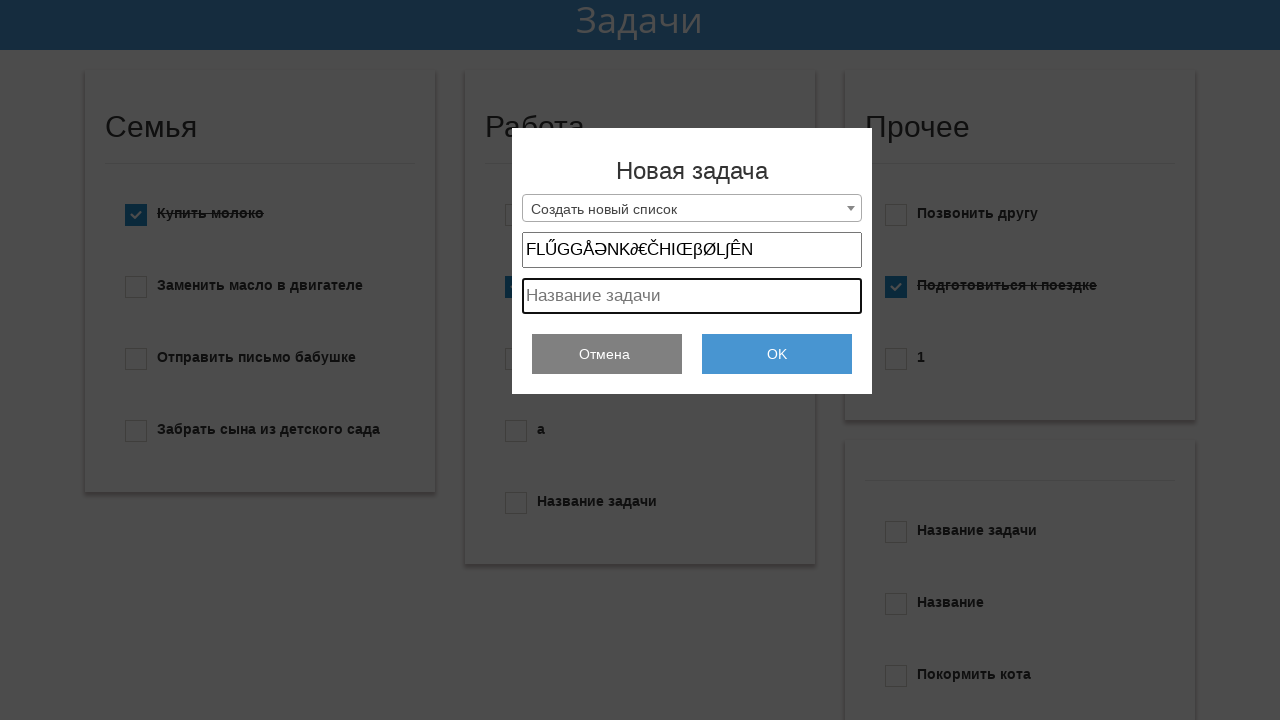

Filled project text with unicode characters 'FLŰGGÅƏNK∂€ČHIŒβØL∫ÊN' on #project_text
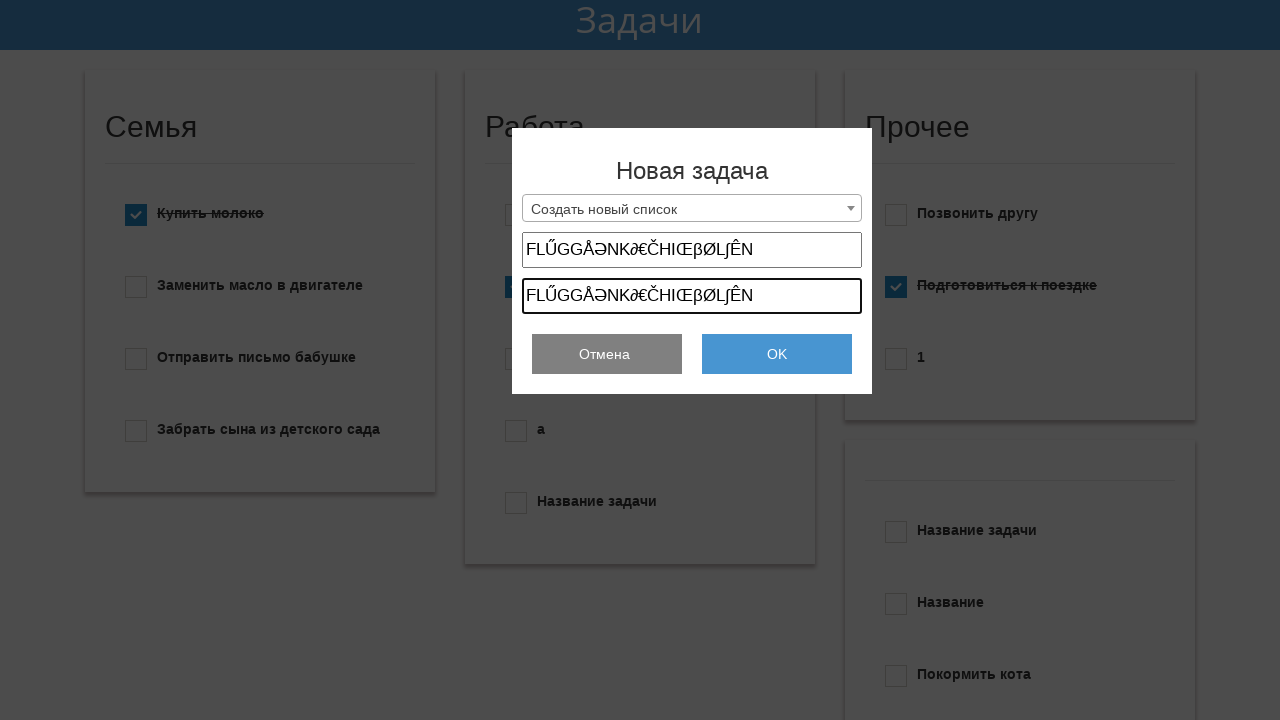

Clicked submit button to create todo at (777, 354) on xpath=//html/body/div[1]/div/div/form/a[2]
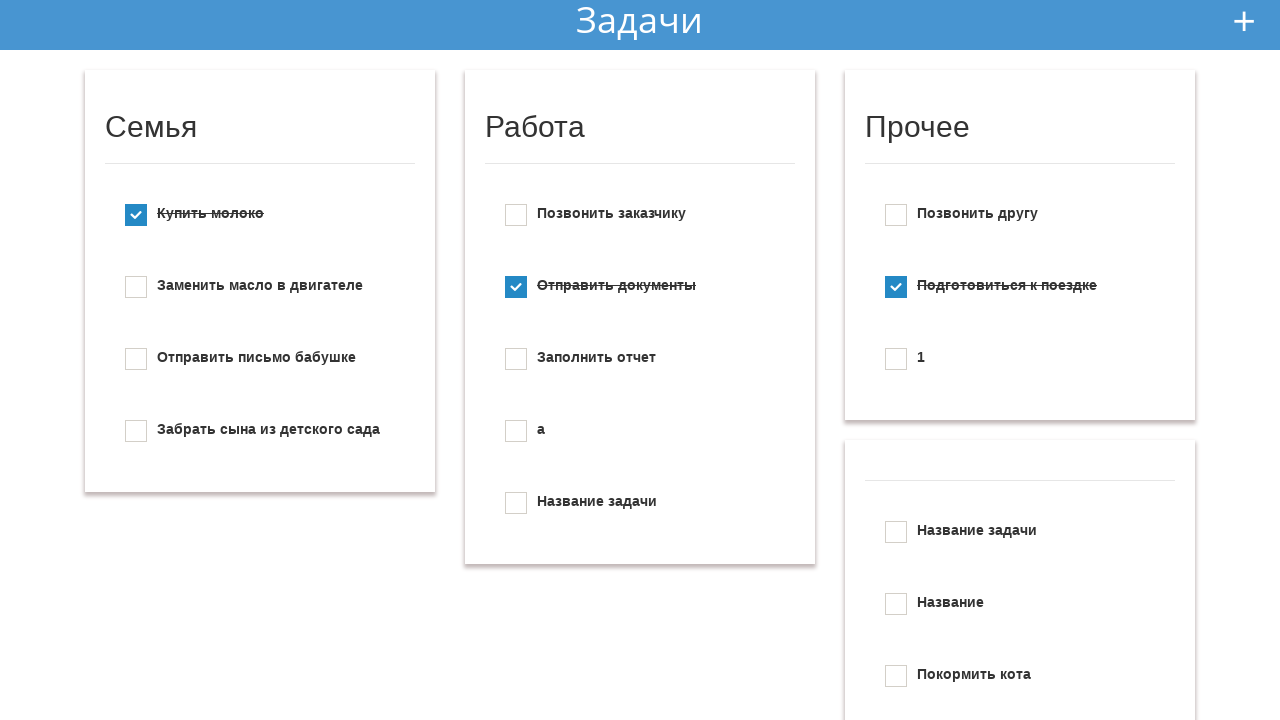

Todo item with title 'FLŰGGÅƏNK∂€ČHIŒβØL∫ÊN' appeared on board
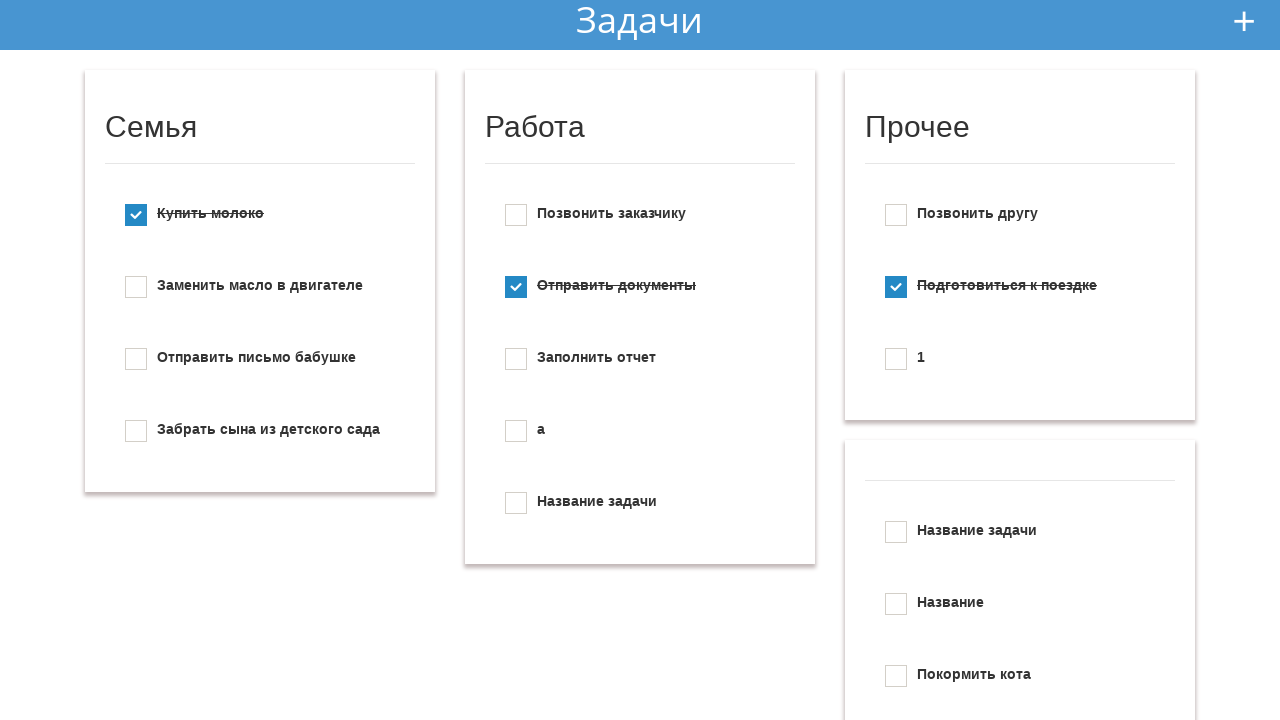

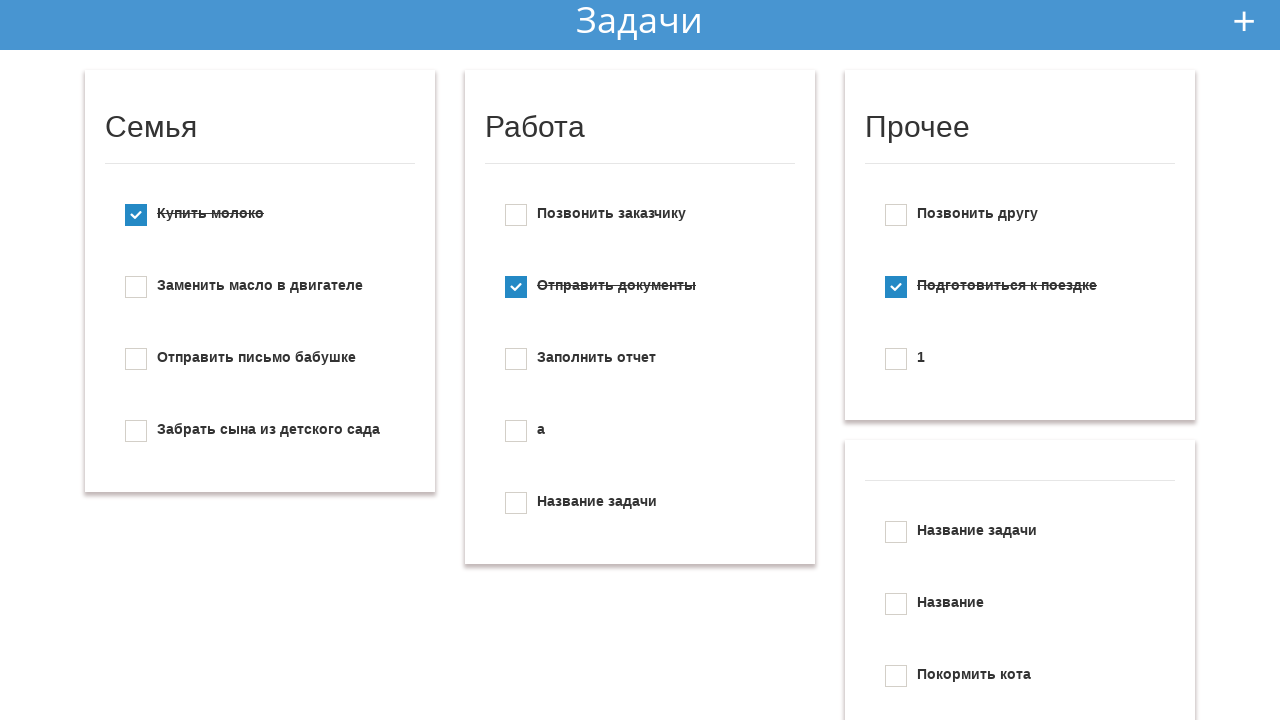